Tests typing into an input field located using XPATH following-sibling selector

Starting URL: https://formy-project.herokuapp.com/autocomplete

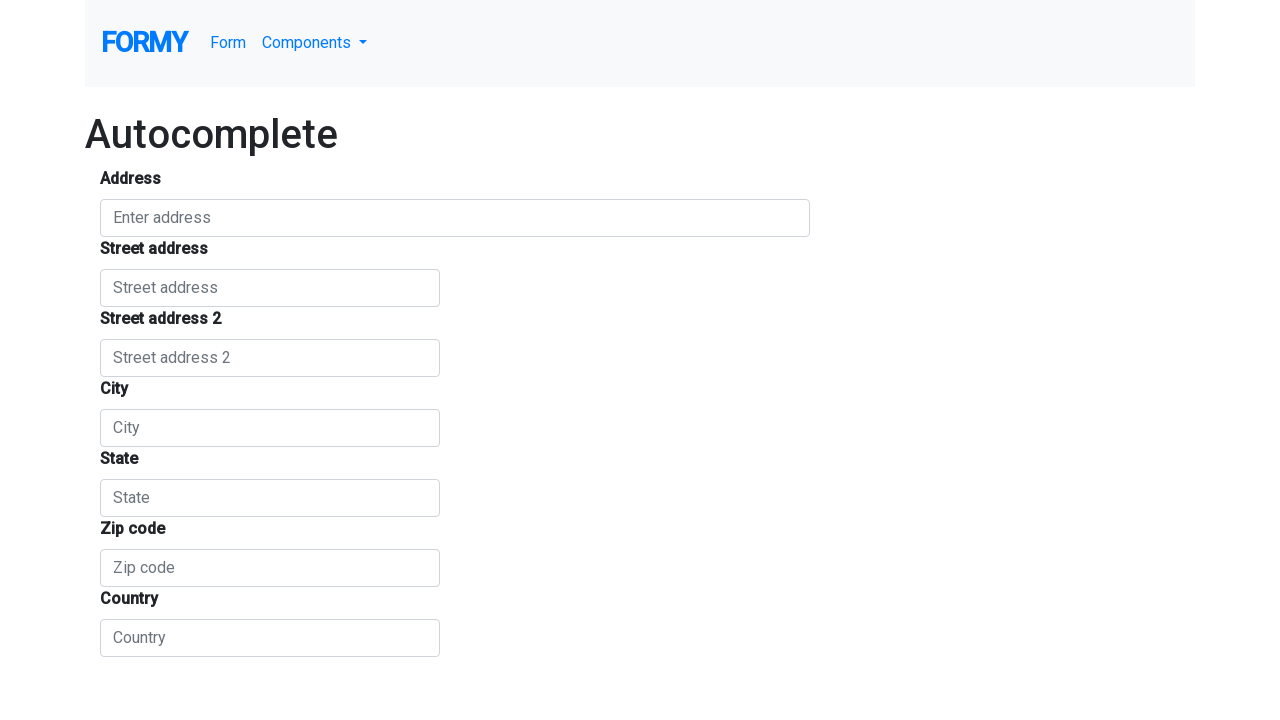

Filled input field located using XPATH following-sibling selector with 'Strada' on //div[@class='col-sm-8 col-sm-offset-2']//following-sibling::div//input
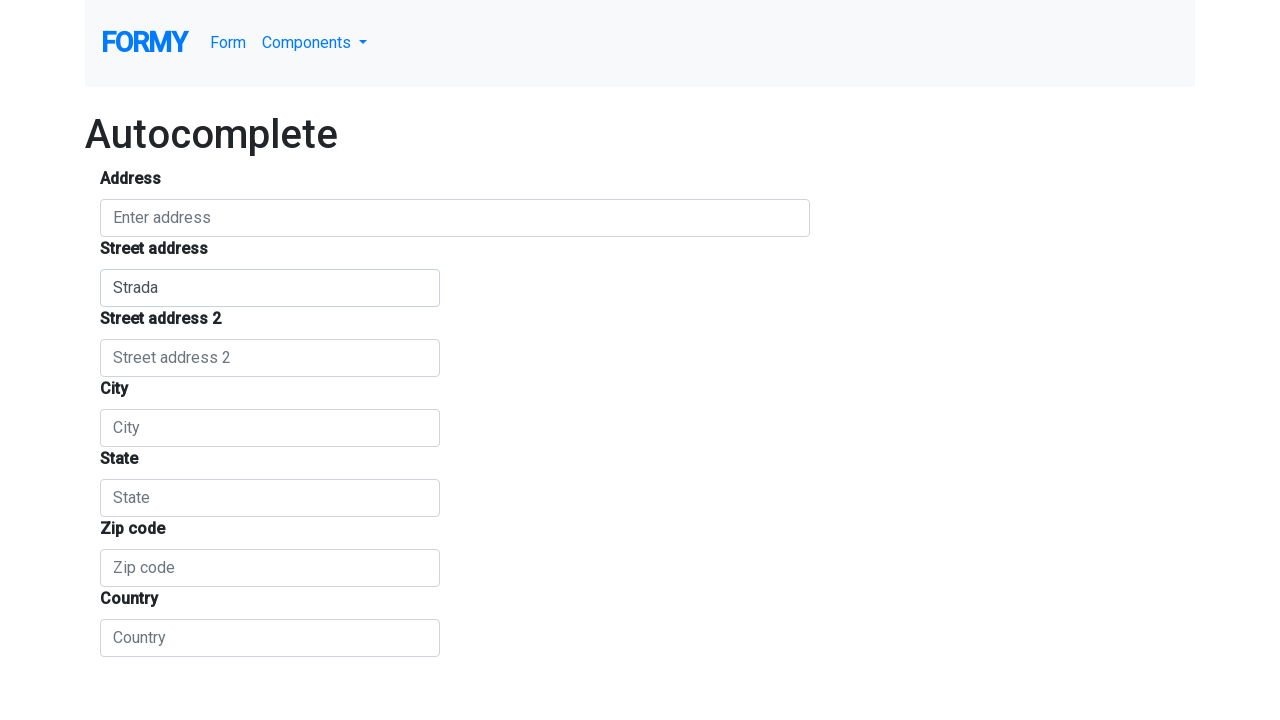

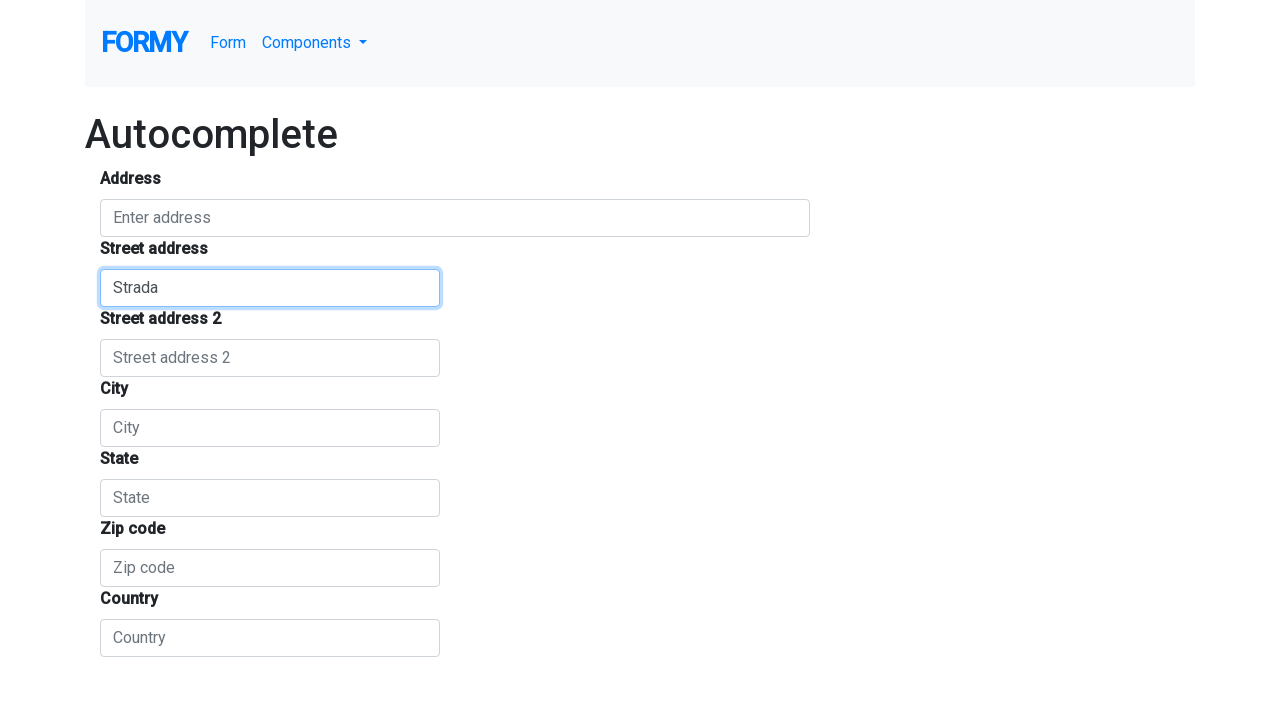